Tests the Resizable interaction demo by navigating through Animate, Constrain resize area, Helper, Maximum/minimum size, Preserve aspect ratio, Snap to grid, Synchronous resize, Textarea, and Visual feedback options.

Starting URL: https://jqueryui.com/

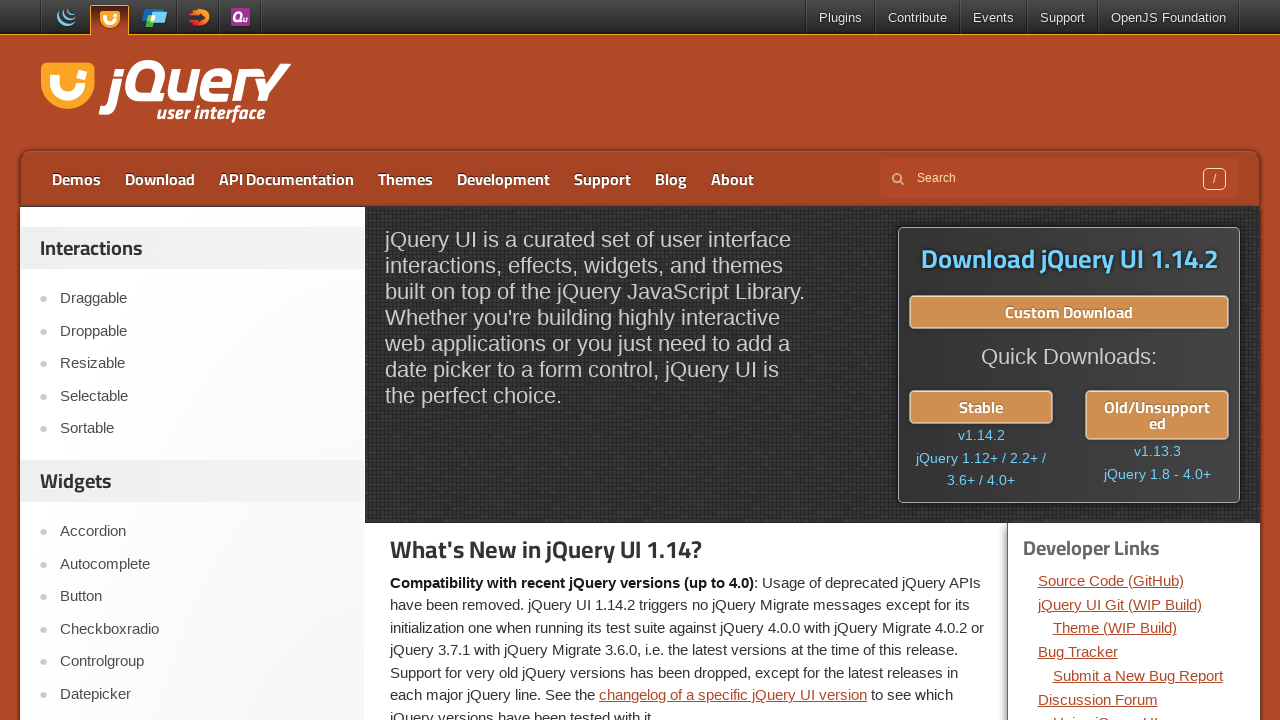

Clicked Resizable link at (202, 364) on role=link[name='Resizable']
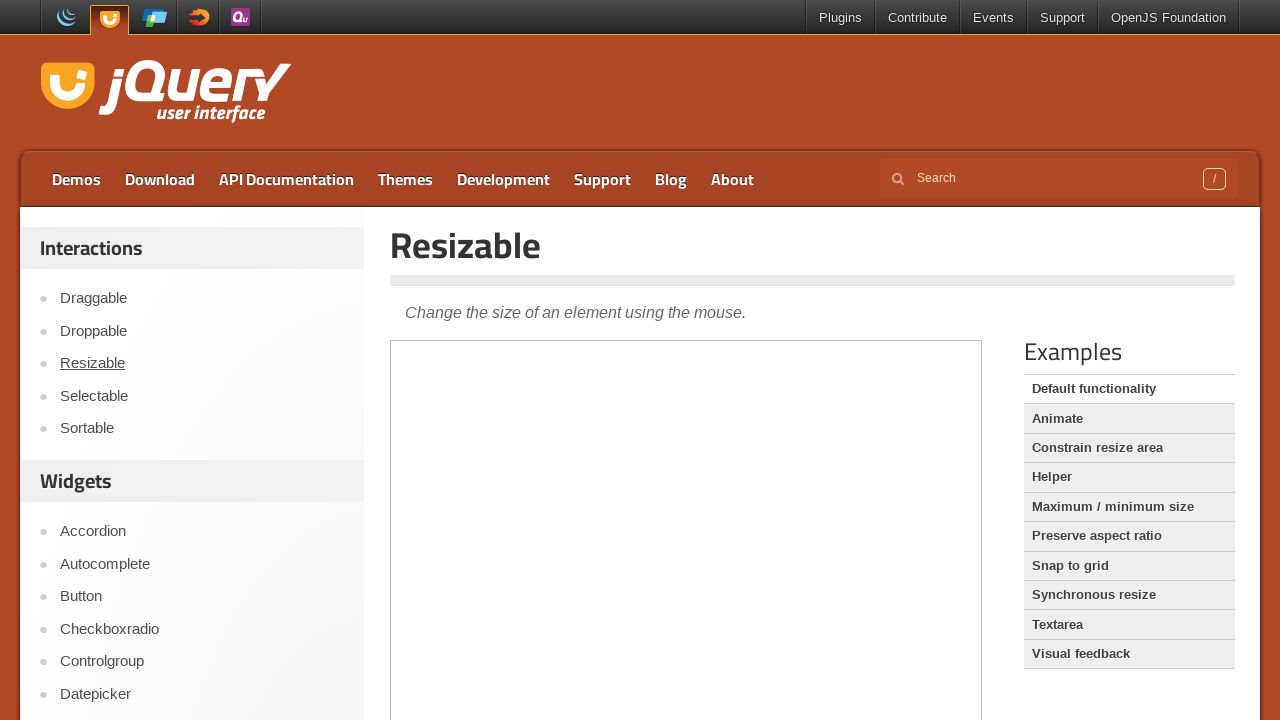

Resizable demo page loaded
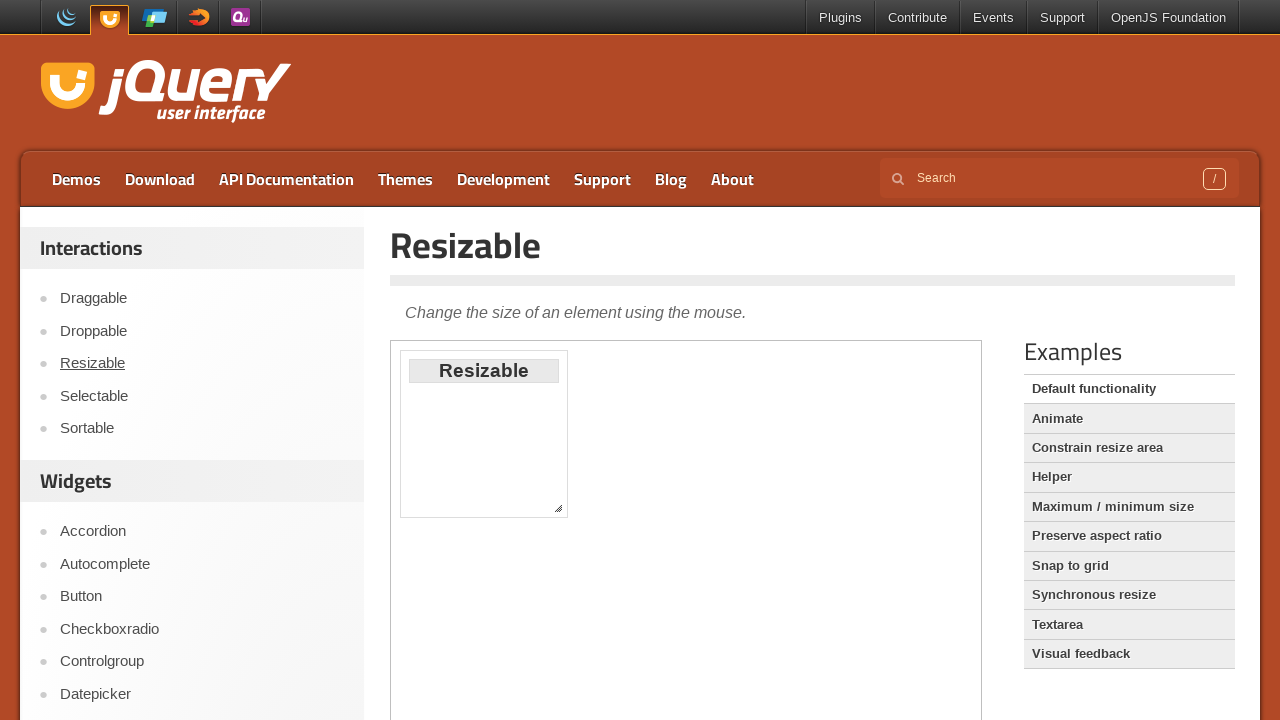

Clicked Animate option at (1129, 419) on role=link[name='Animate']
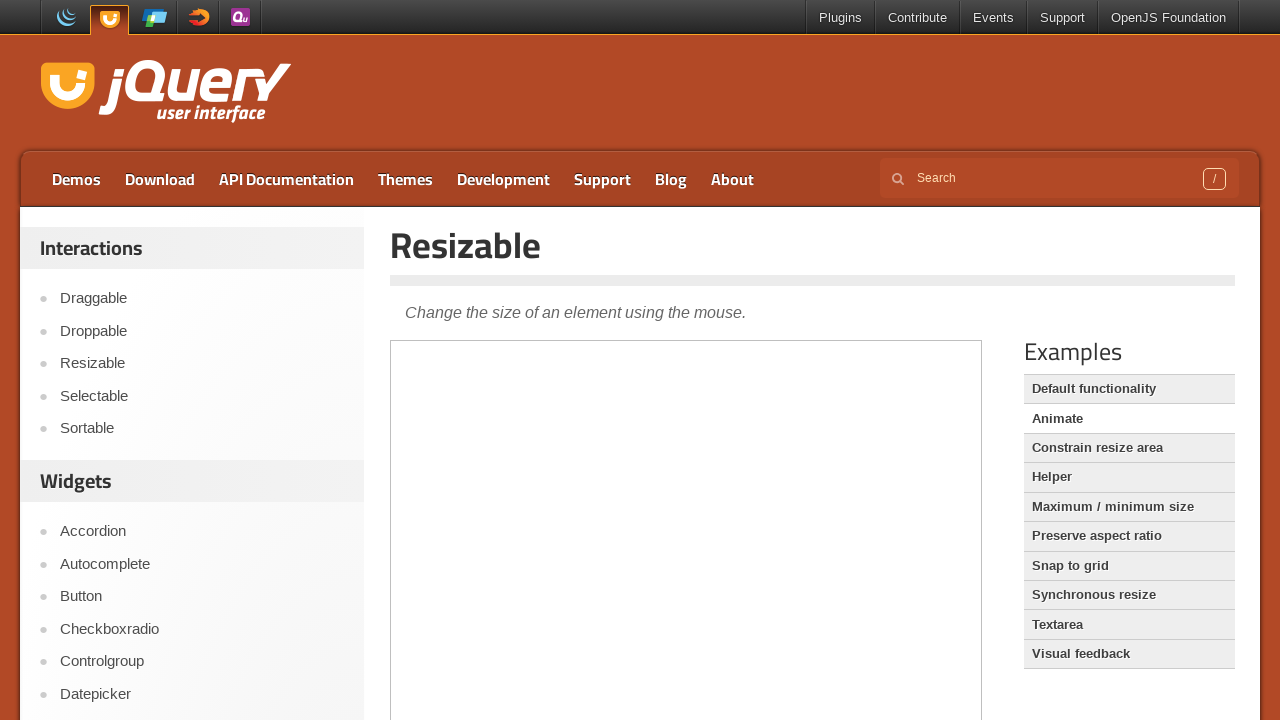

Clicked Constrain resize area option at (1129, 448) on role=link[name='Constrain resize area']
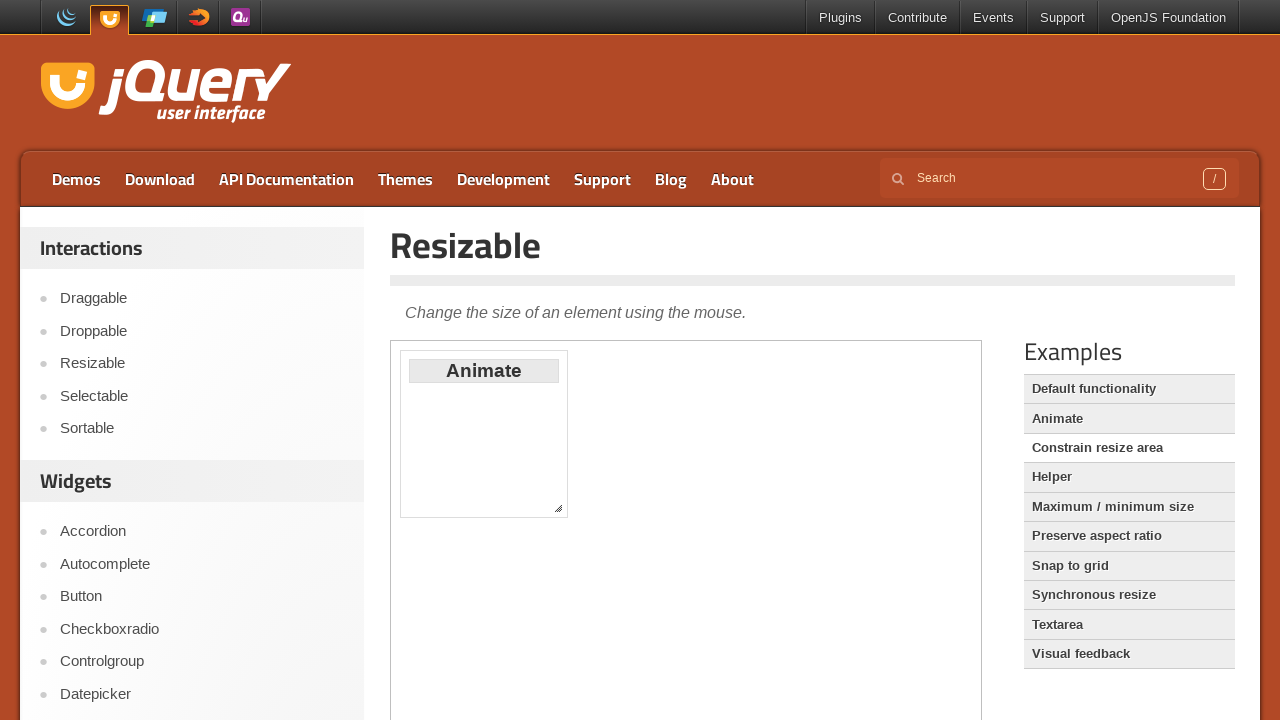

Clicked Helper option at (1129, 477) on role=link[name='Helper']
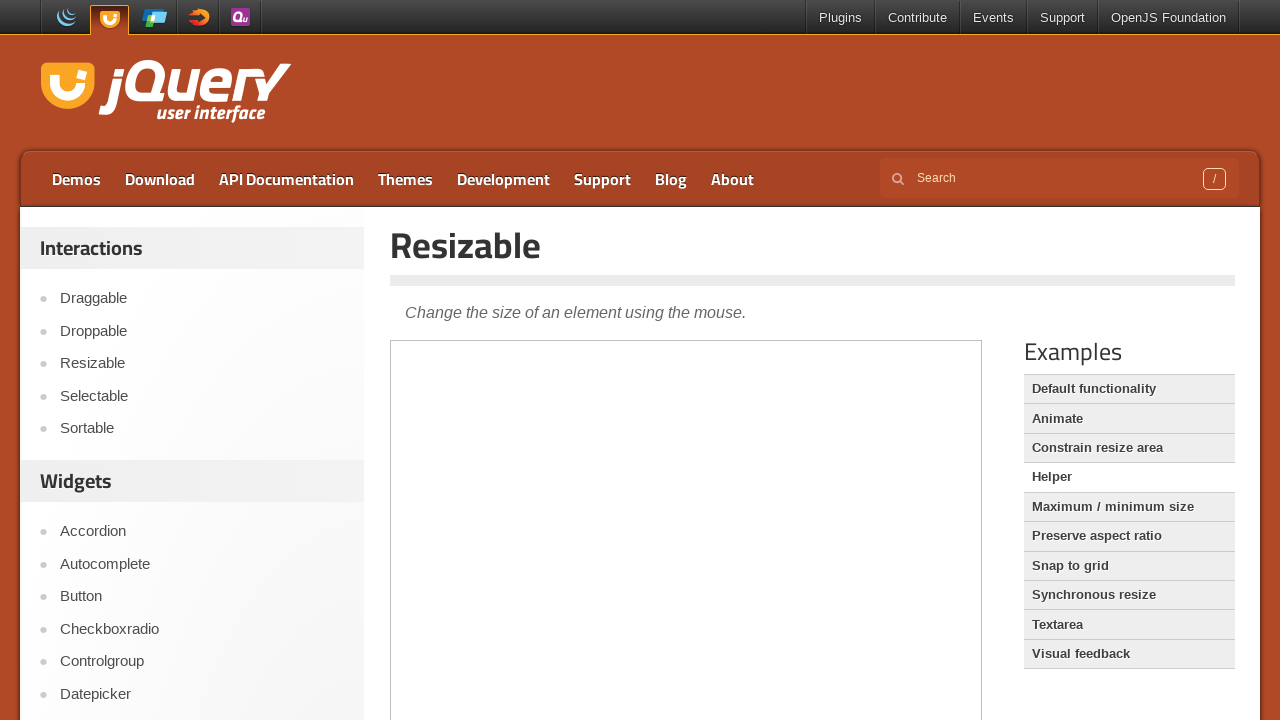

Pressed Tab key
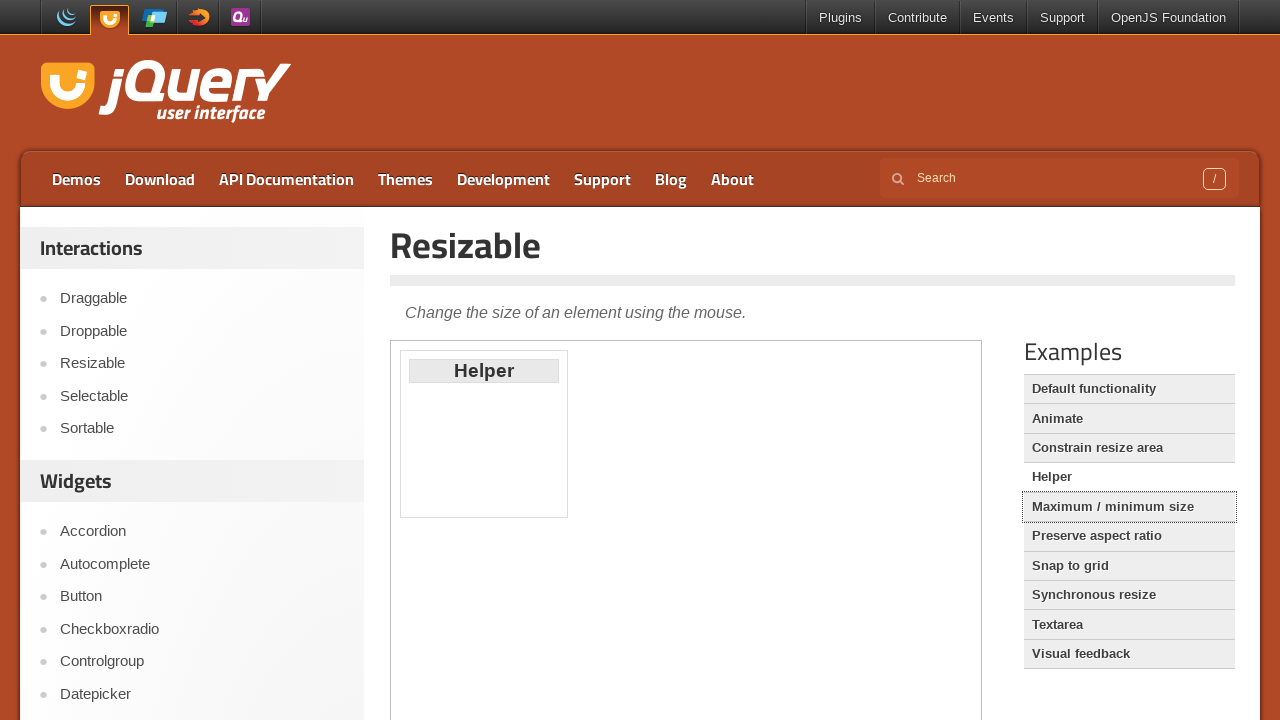

Clicked Maximum / minimum size option at (1129, 507) on role=link[name='Maximum / minimum size']
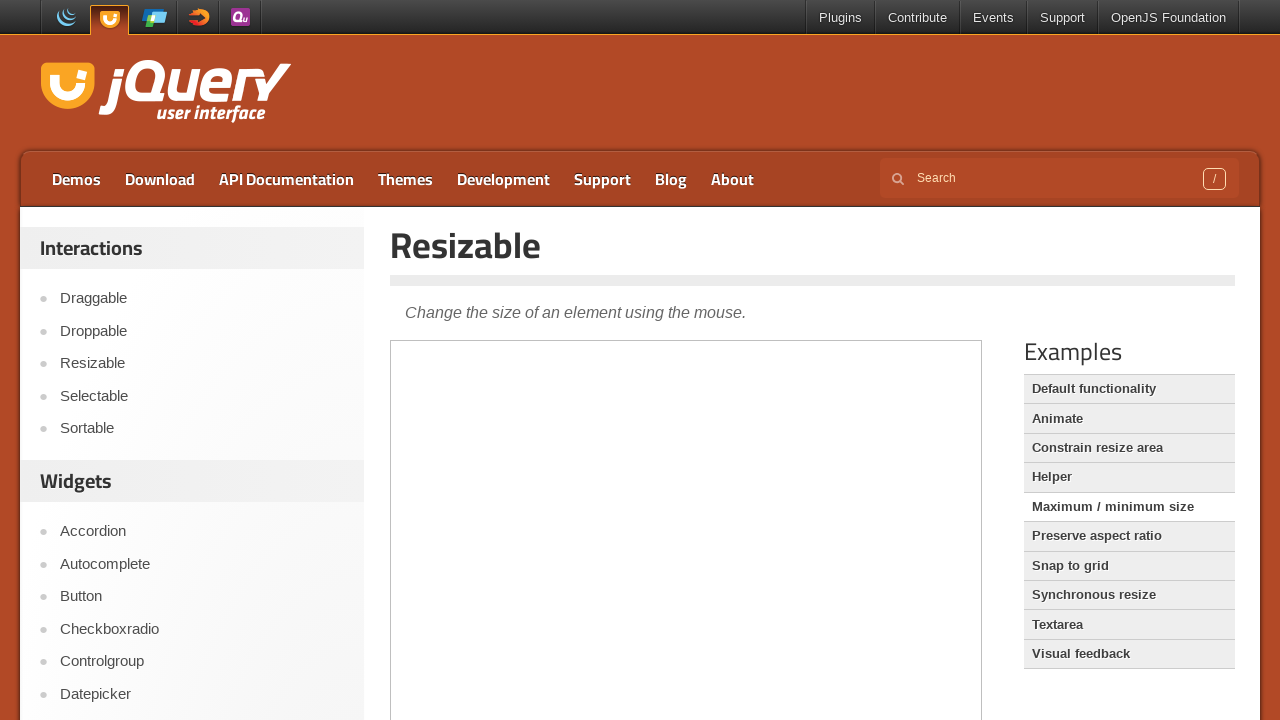

Clicked Preserve aspect ratio option at (1129, 536) on role=link[name='Preserve aspect ratio']
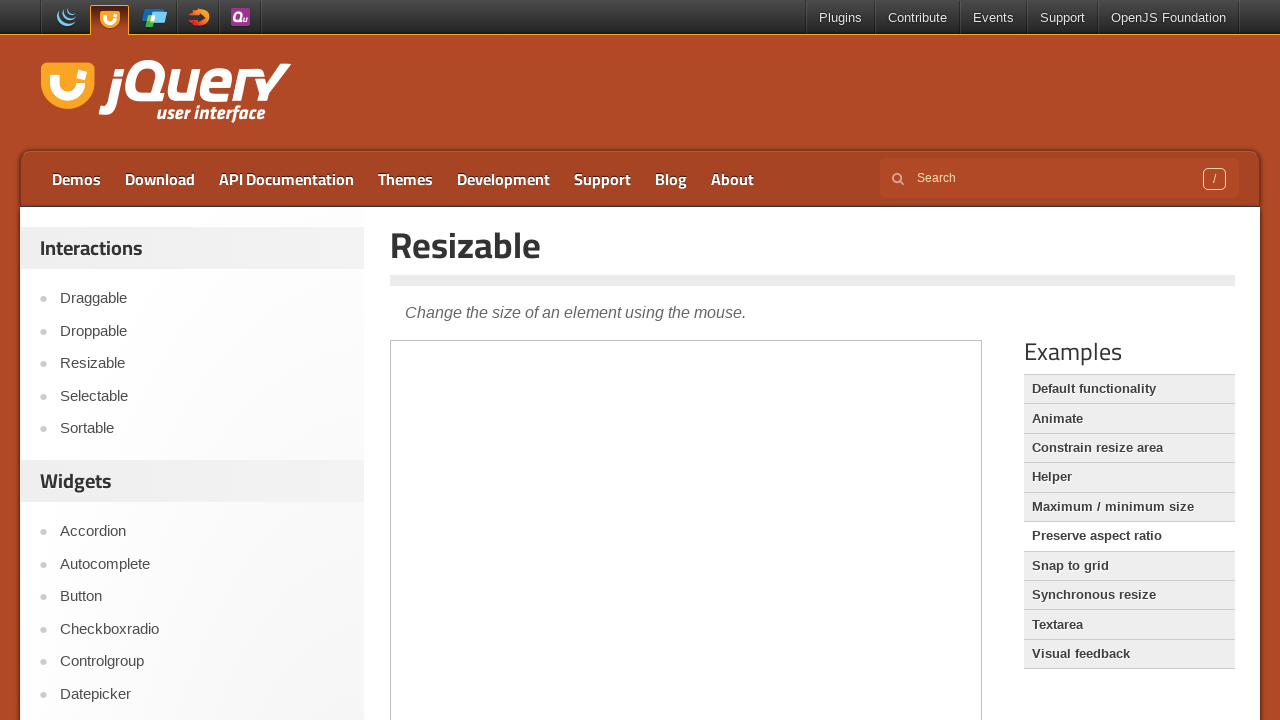

Clicked Snap to grid option at (1129, 566) on role=link[name='Snap to grid']
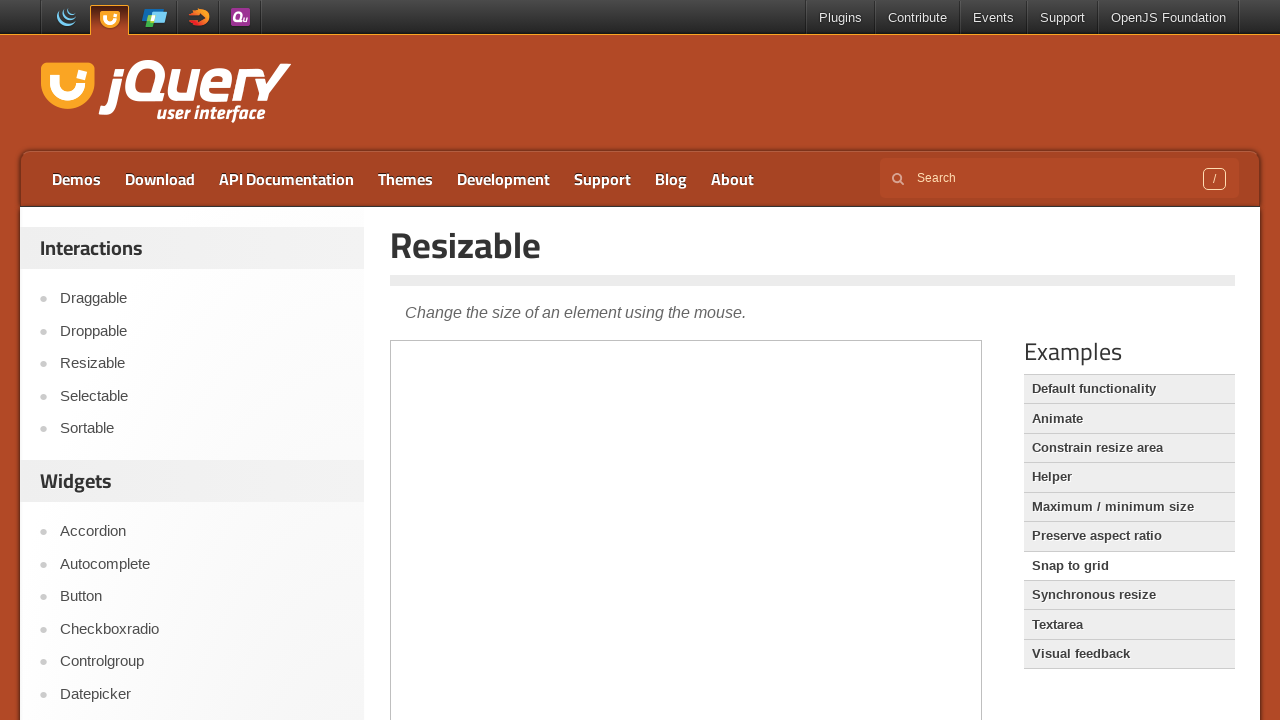

Clicked Synchronous resize option at (1129, 595) on role=link[name='Synchronous resize']
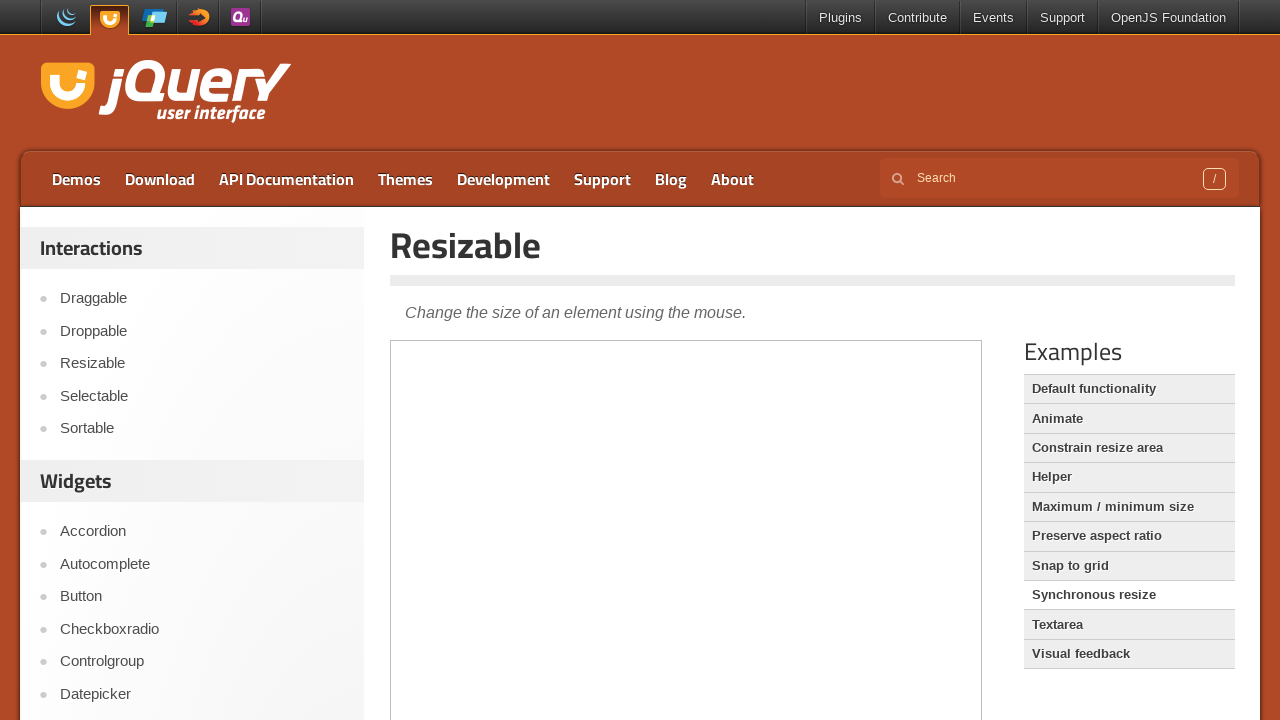

Pressed Tab key
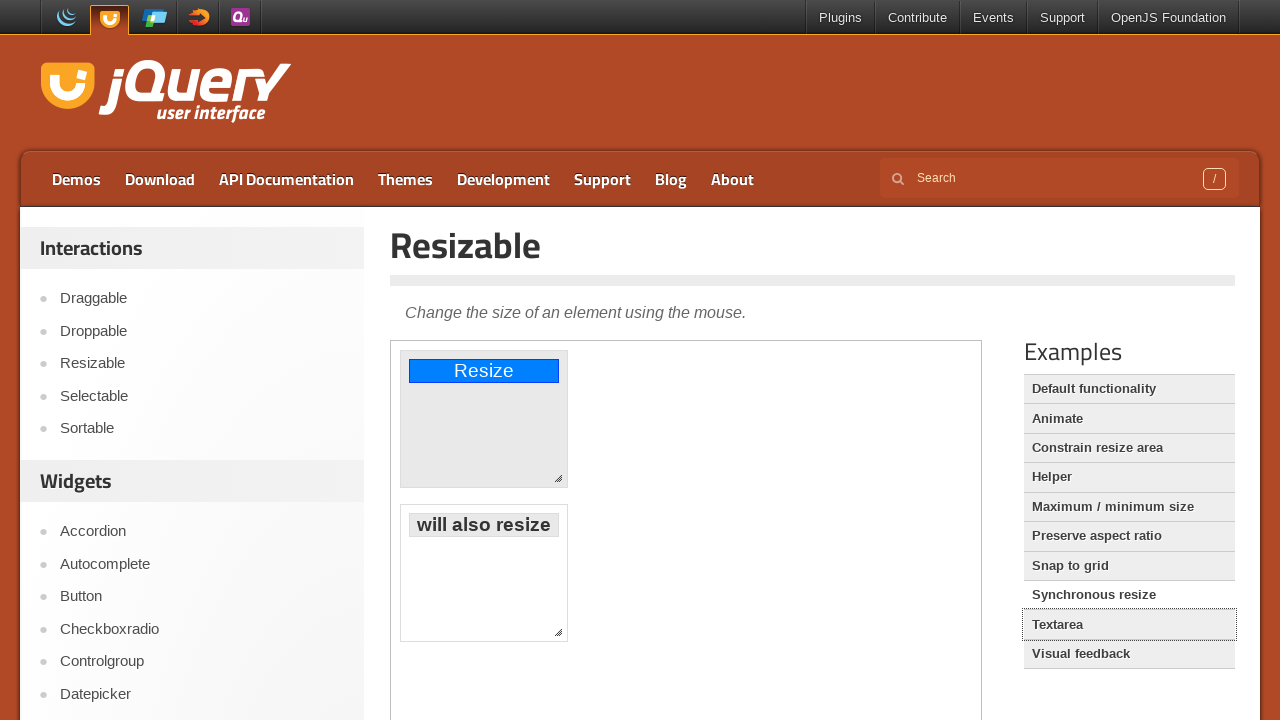

Clicked Textarea option at (1129, 625) on role=link[name='Textarea']
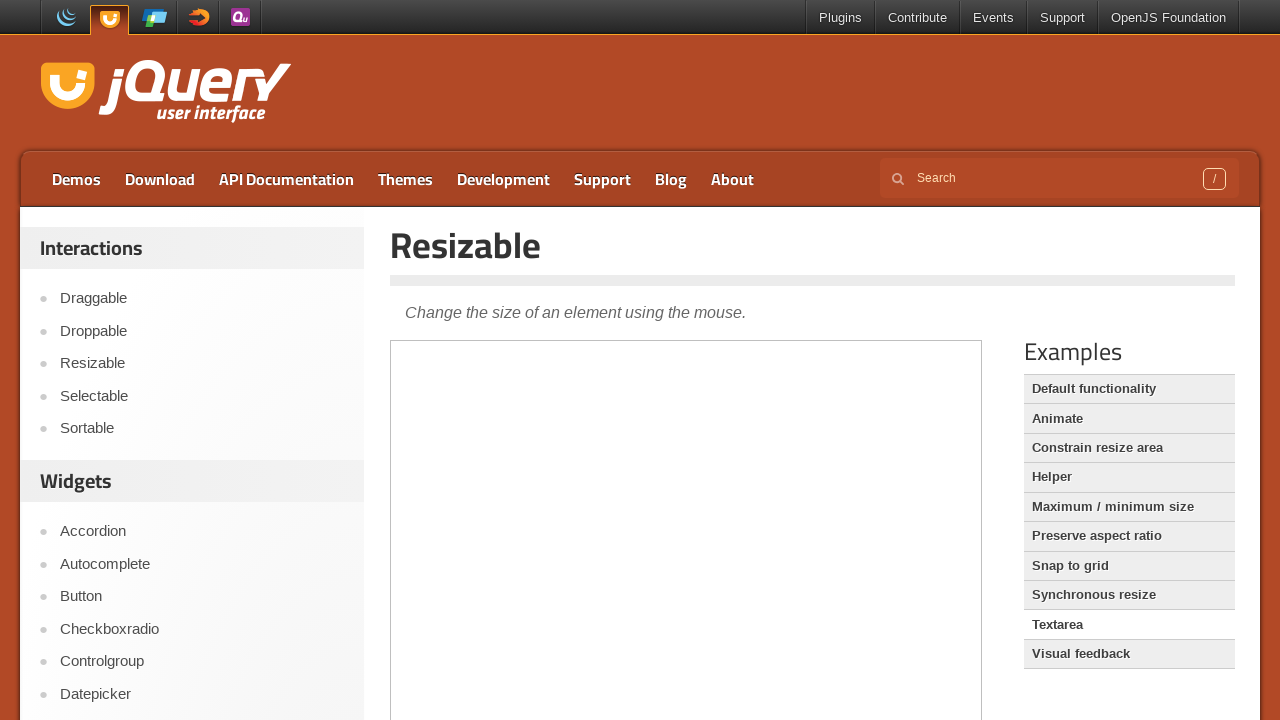

Clicked Visual feedback option at (1129, 654) on role=link[name='Visual feedback']
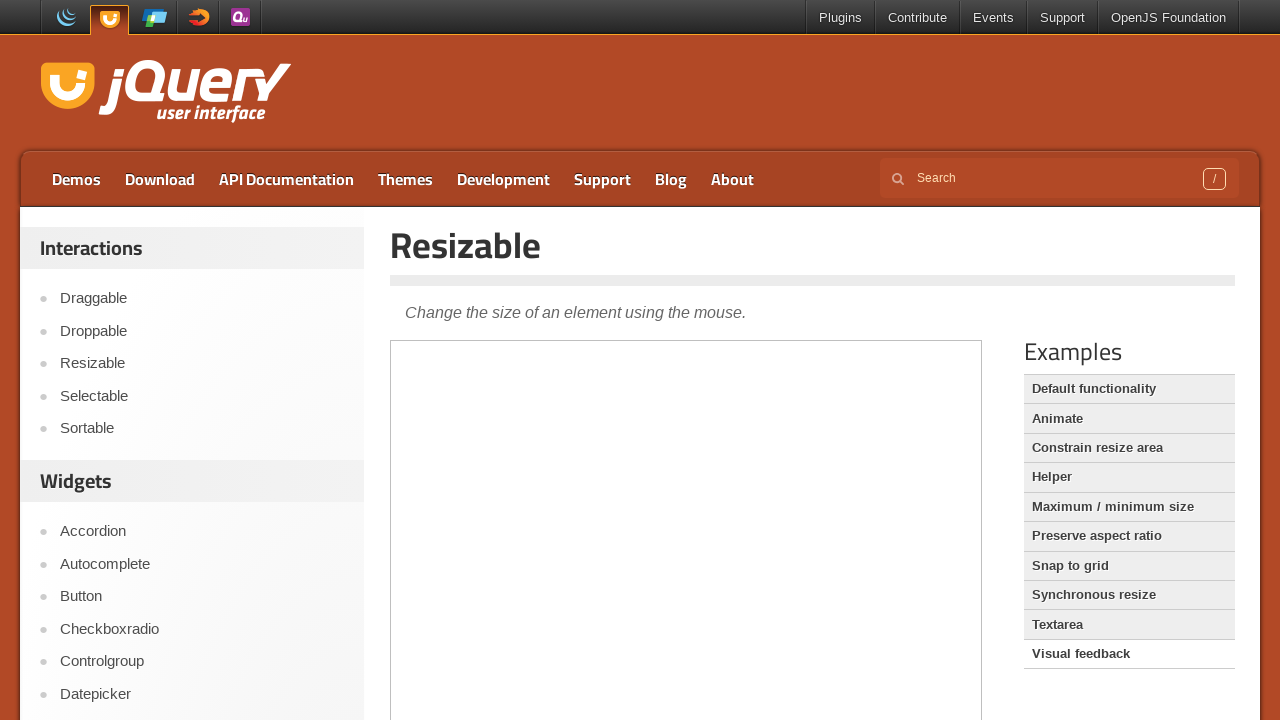

Navigated back to jQuery UI home page
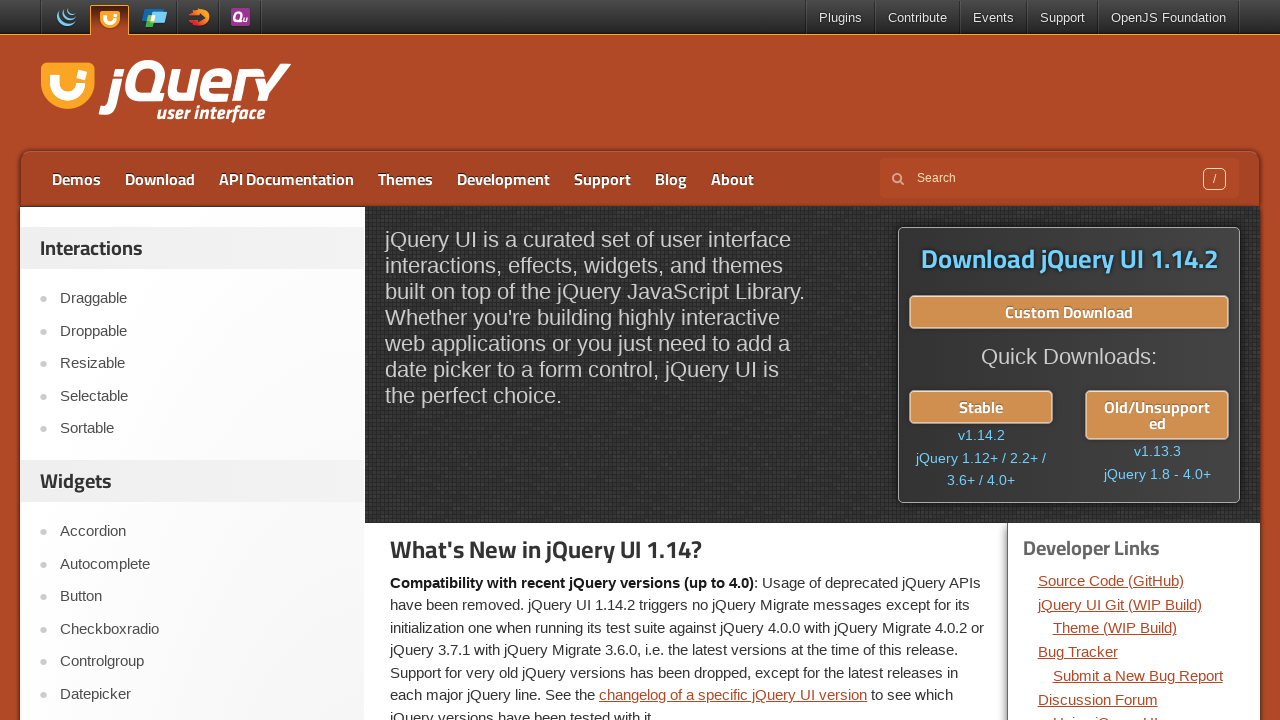

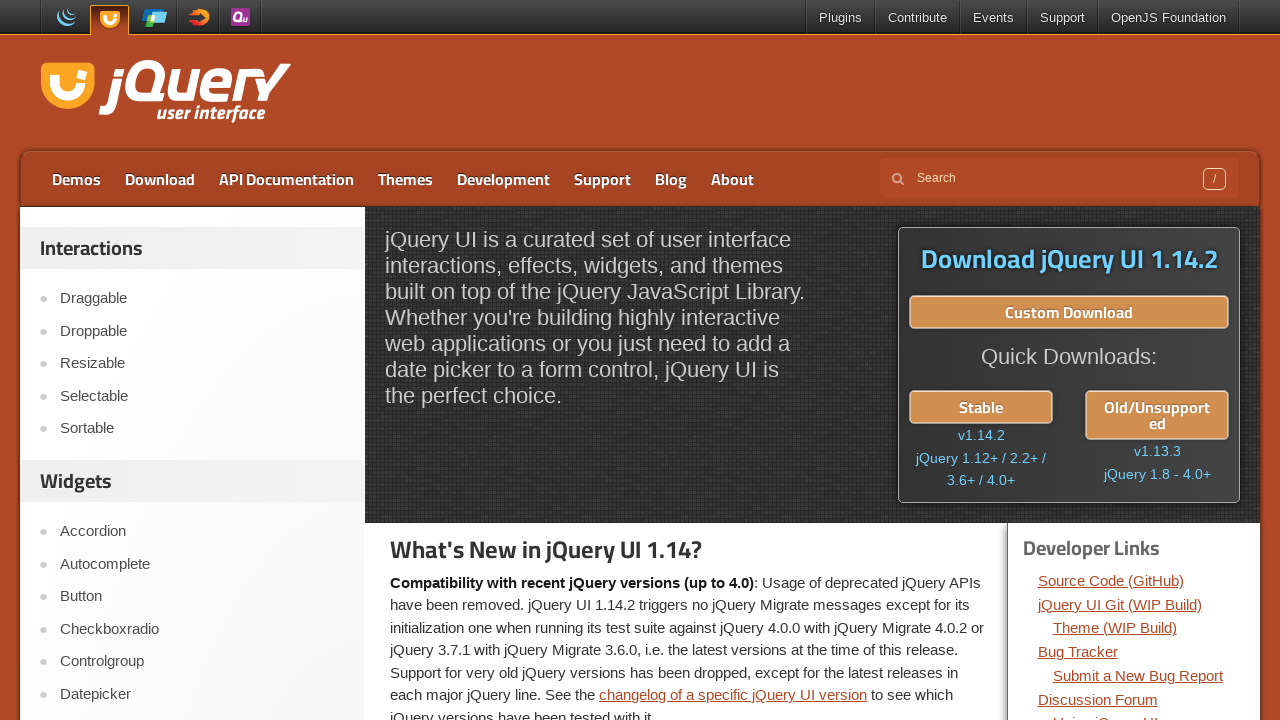